Tests single checkbox and radio button selection, verifying selection states and demonstrating that checkboxes can be deselected while radio buttons cannot

Starting URL: https://automationfc.github.io/multiple-fields/

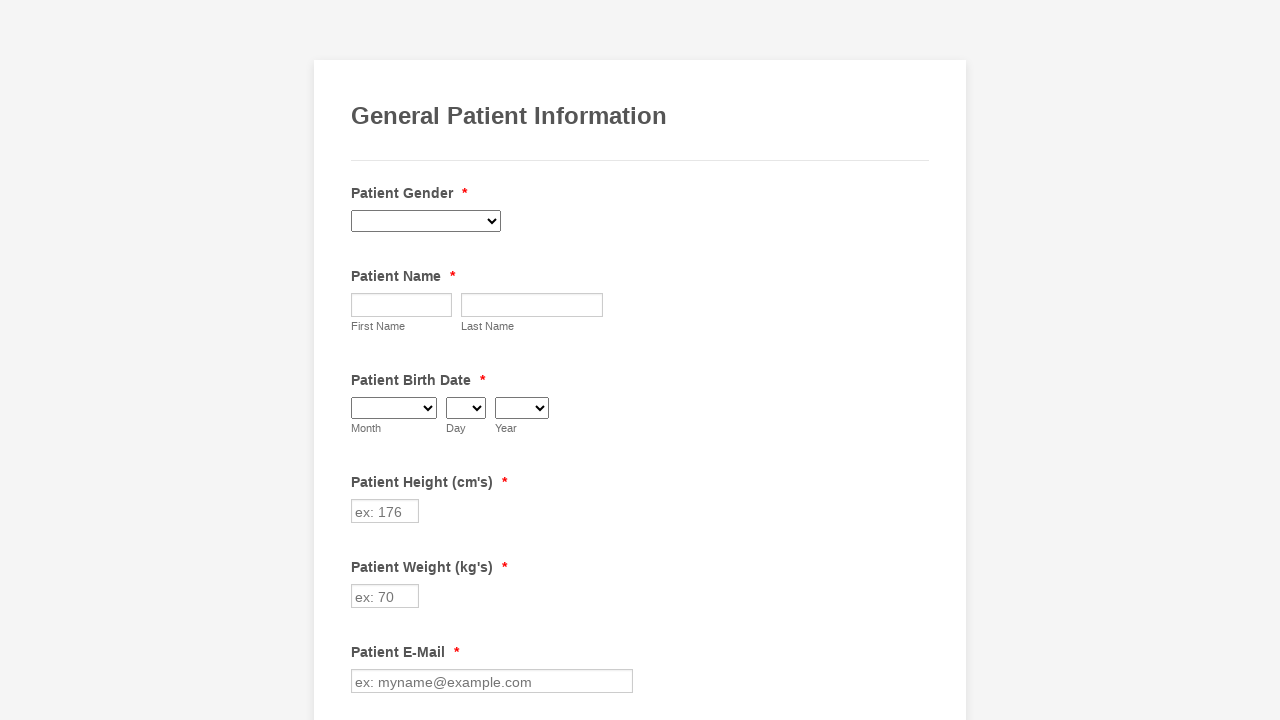

Clicked Diabetes checkbox to select it at (362, 360) on xpath=//label[contains(text(),'Diabetes')]/preceding-sibling::input
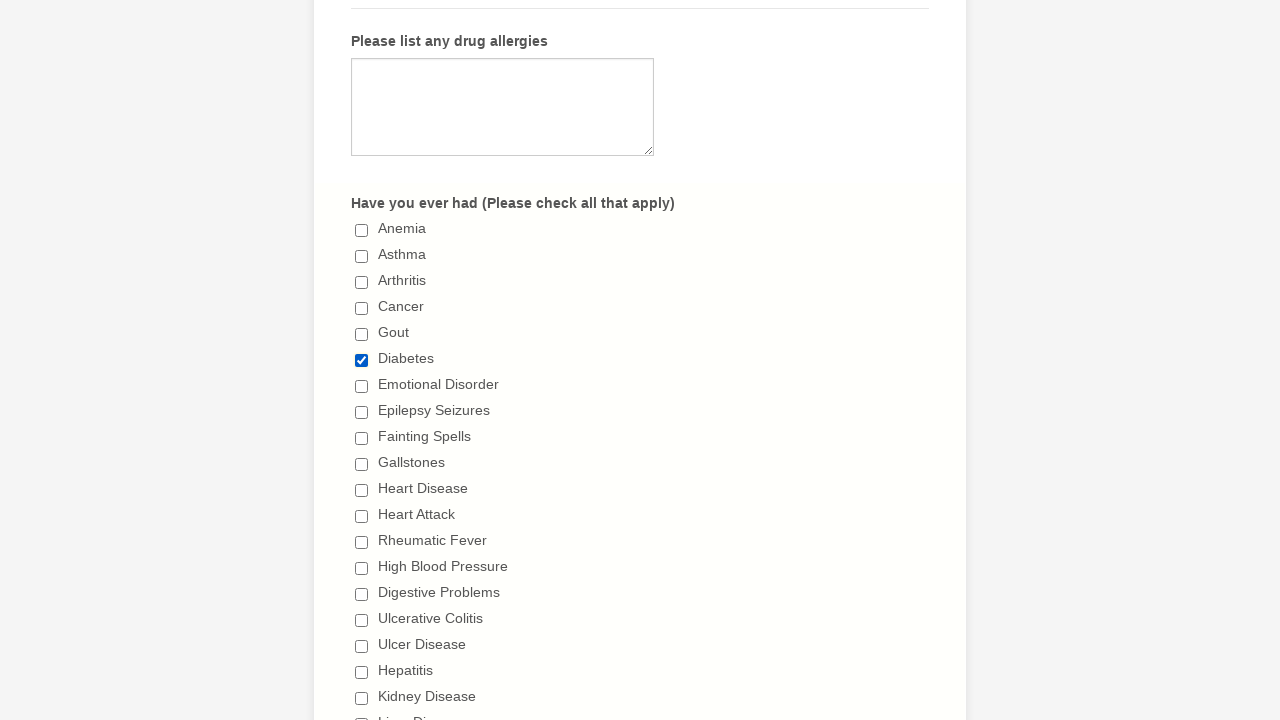

Clicked 'I don't drink' radio button to select it at (362, 361) on //label[contains(text(),"I don't drink")]/preceding-sibling::input
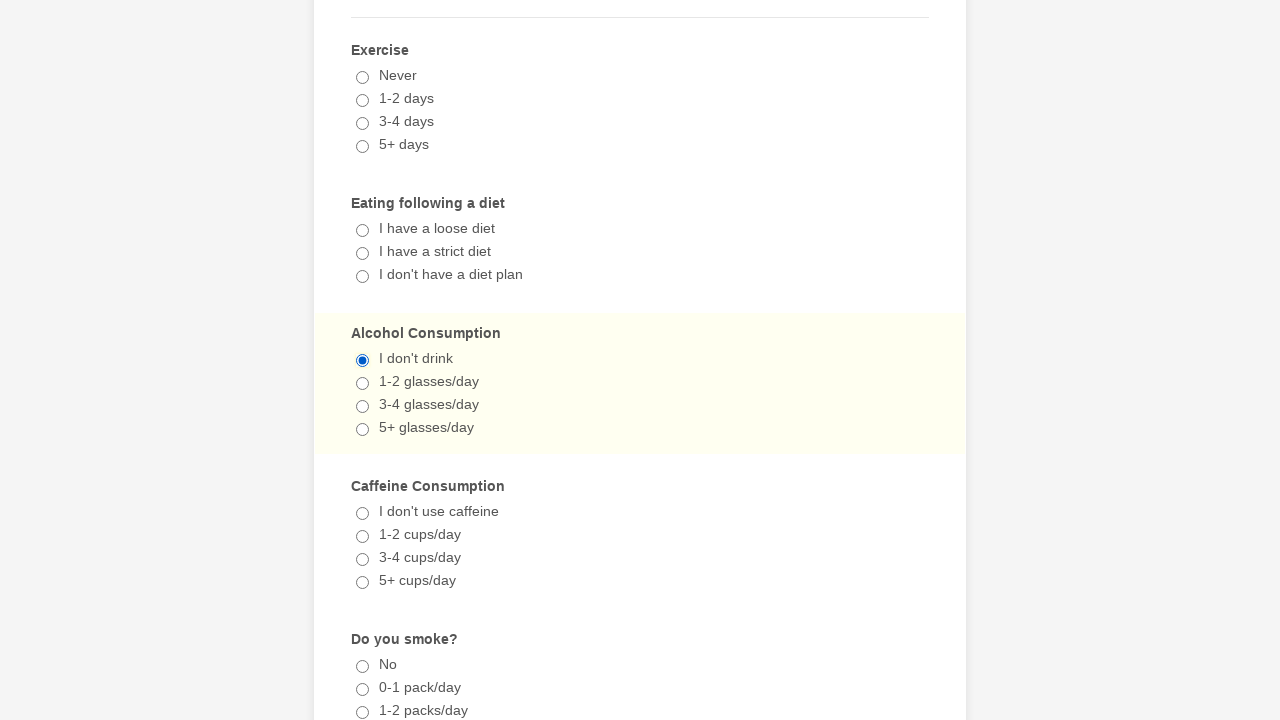

Verified Diabetes checkbox is selected
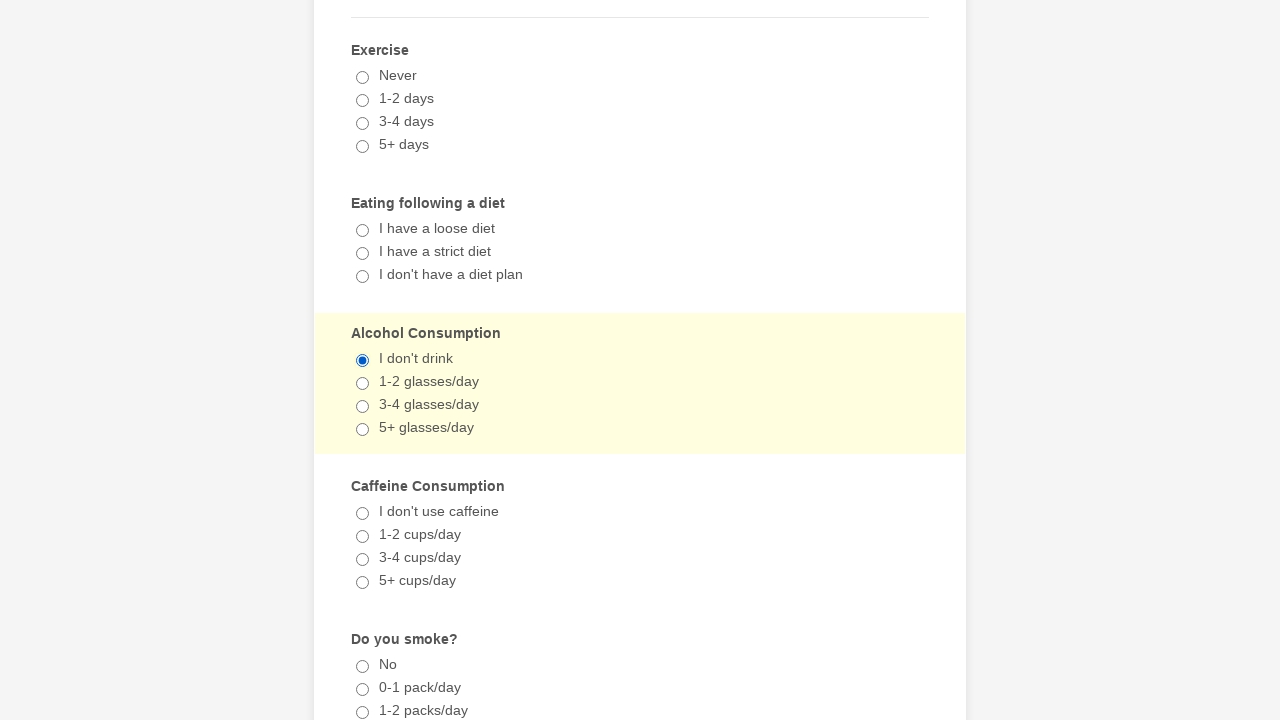

Verified 'I don't drink' radio button is selected
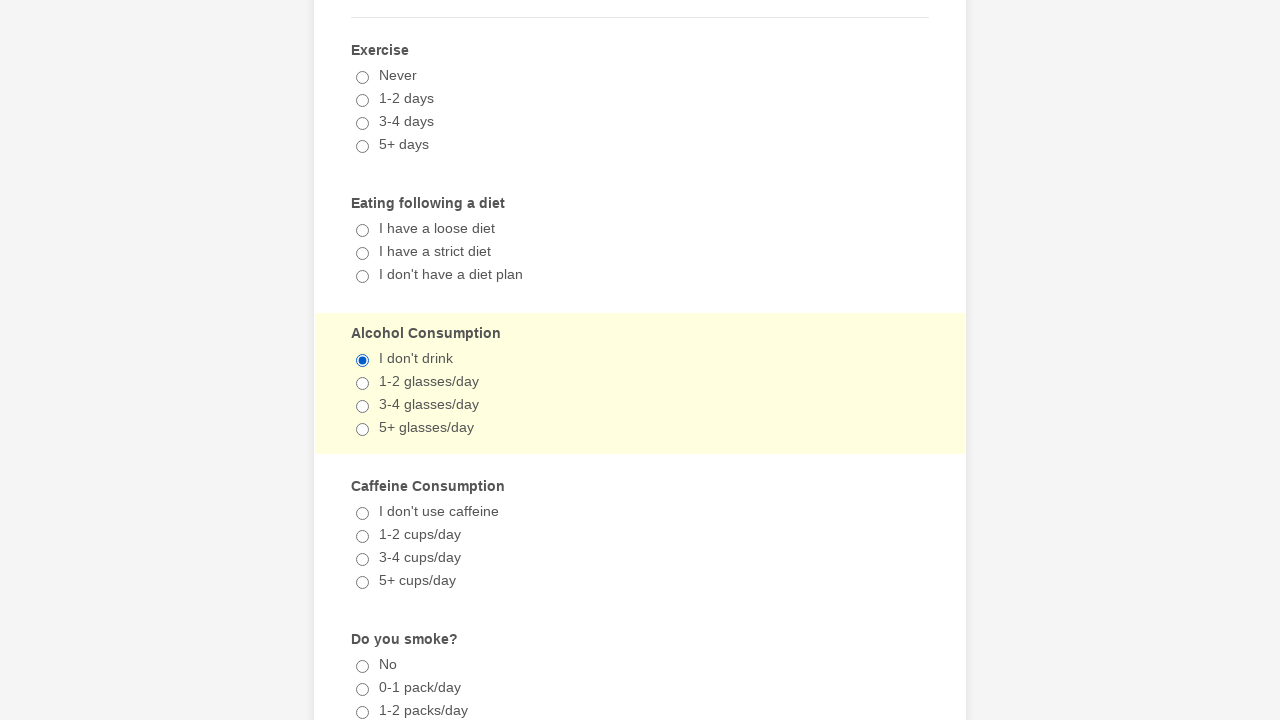

Attempted to deselect Diabetes checkbox by clicking it again at (362, 360) on xpath=//label[contains(text(),'Diabetes')]/preceding-sibling::input
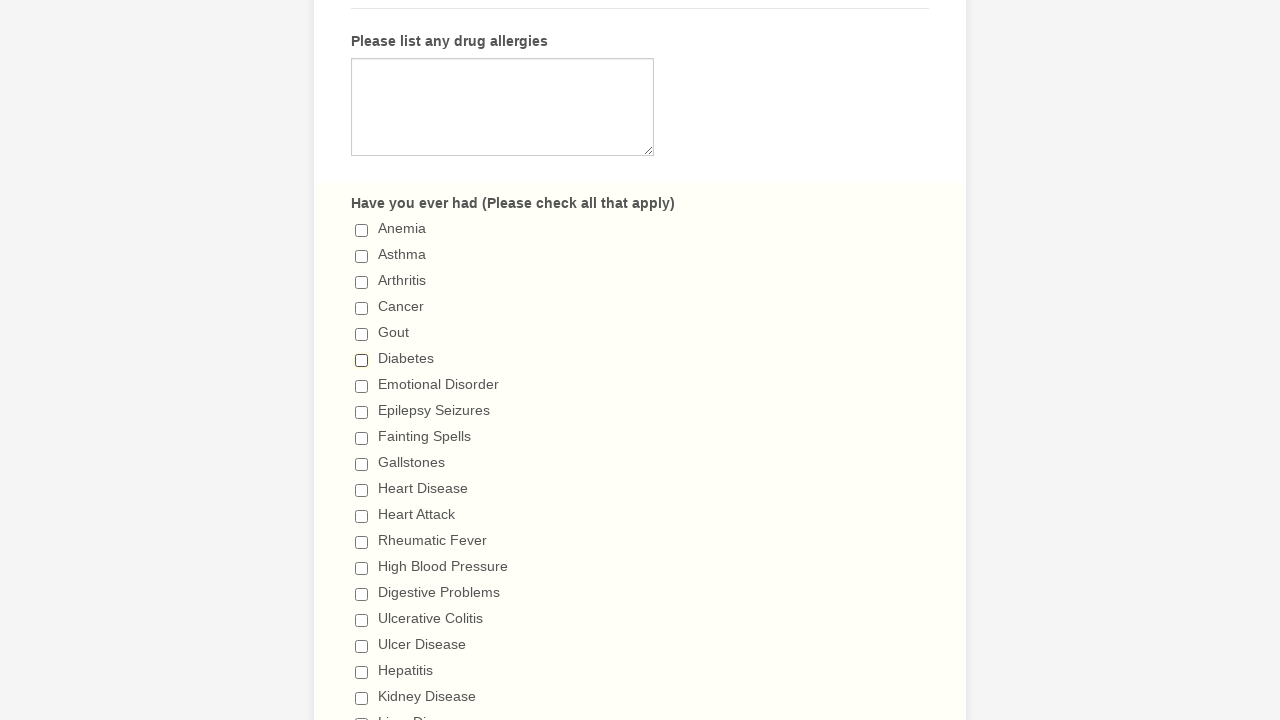

Attempted to deselect 'I don't drink' radio button by clicking it again at (362, 361) on //label[contains(text(),"I don't drink")]/preceding-sibling::input
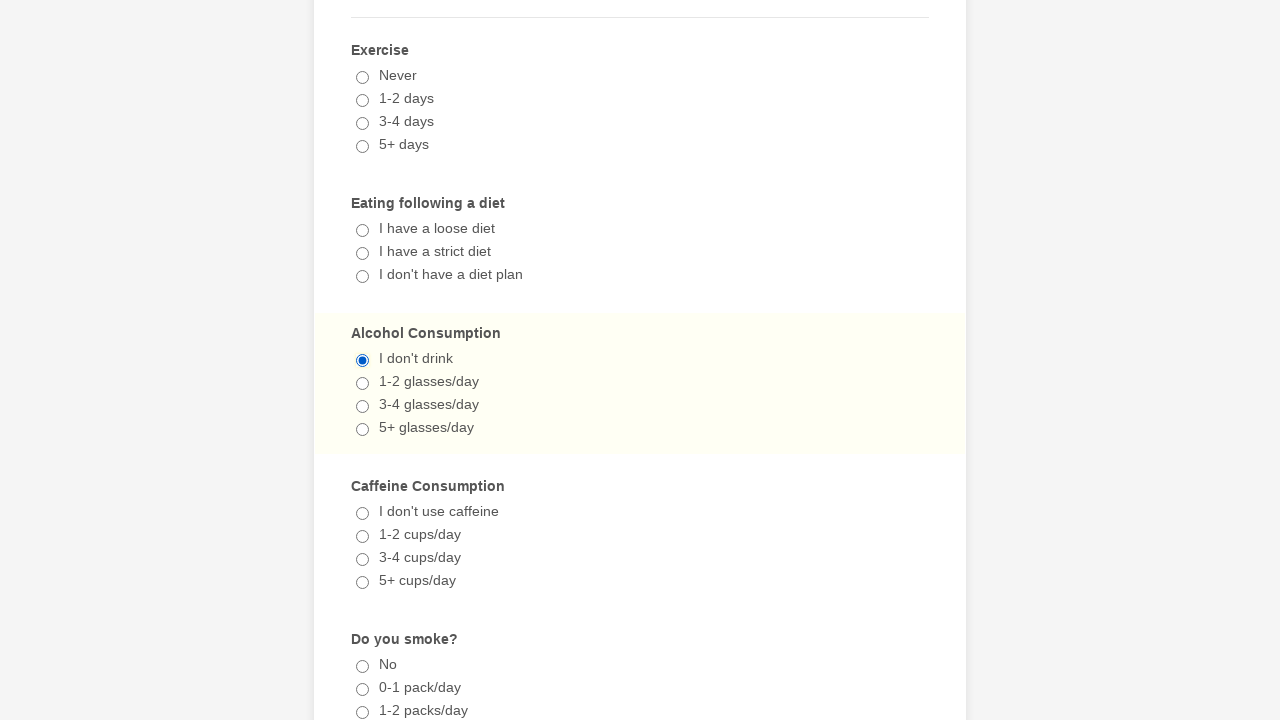

Verified Diabetes checkbox is now deselected (checkboxes can be toggled)
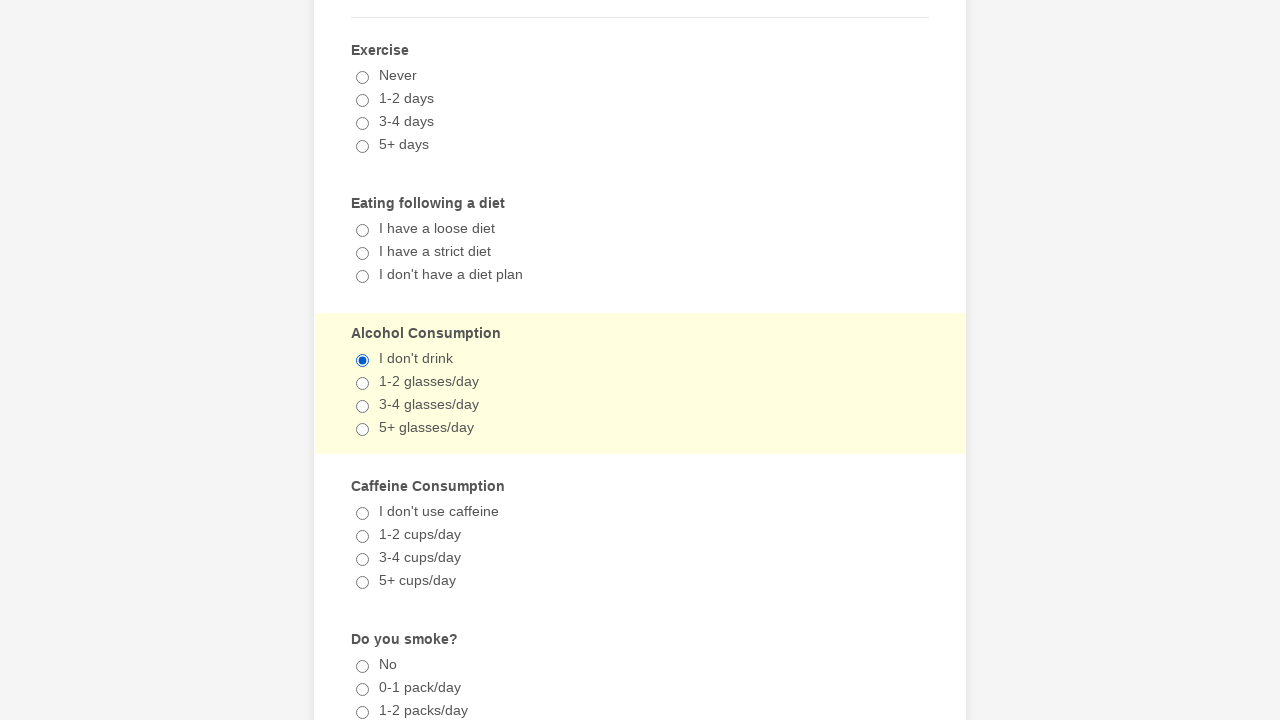

Verified 'I don't drink' radio button is still selected (radio buttons cannot be deselected)
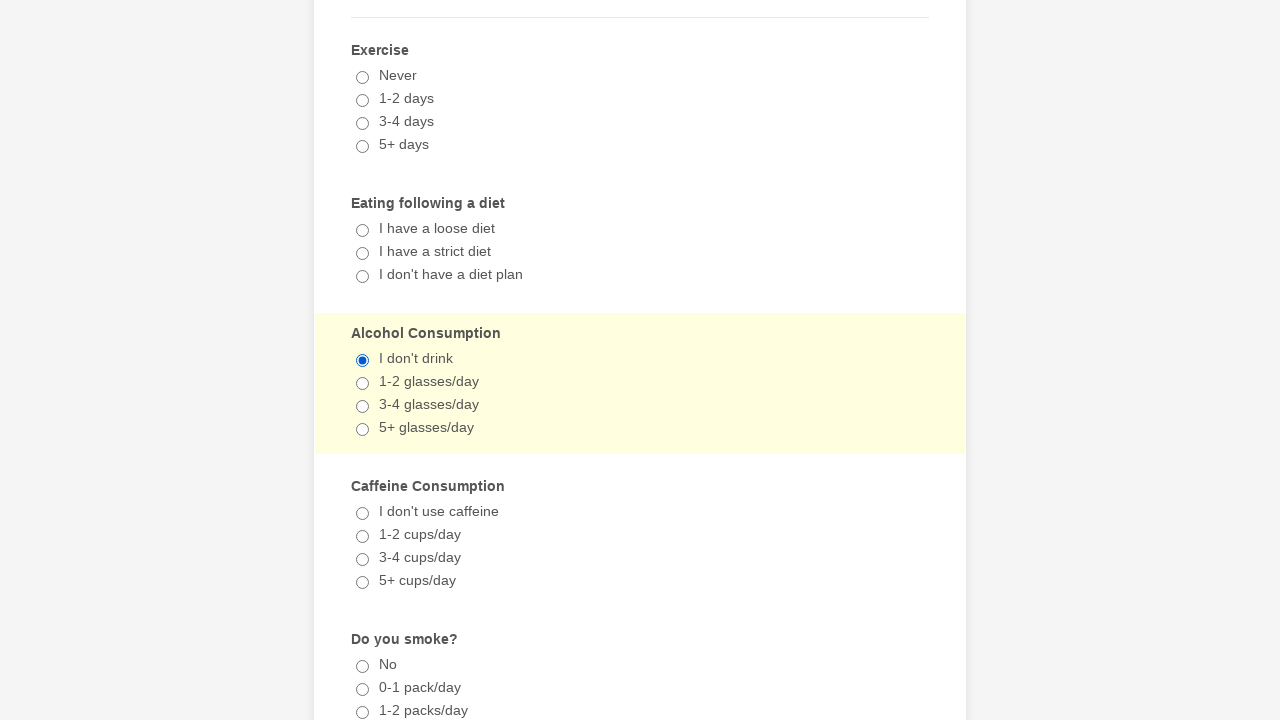

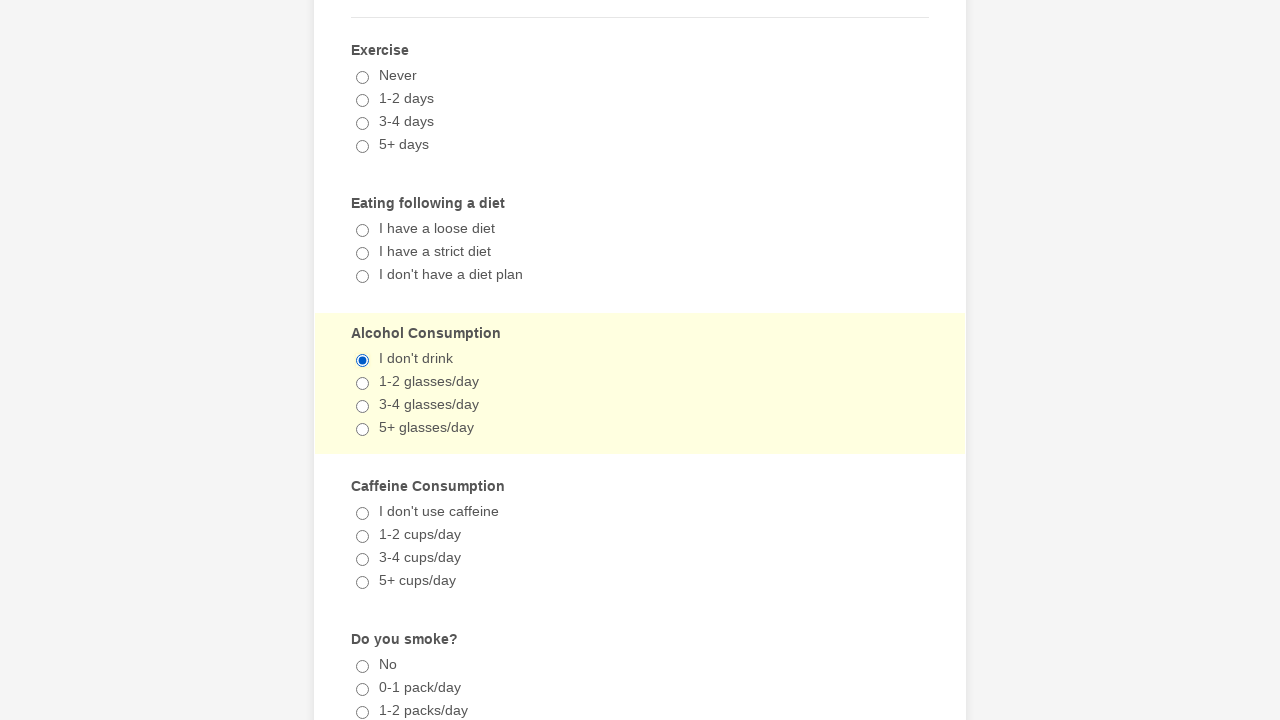